Tests selecting a country from a dropdown on the OrangeHRM free trial signup page by iterating through options and selecting "India"

Starting URL: https://www.orangehrm.com/en/30-day-free-trial

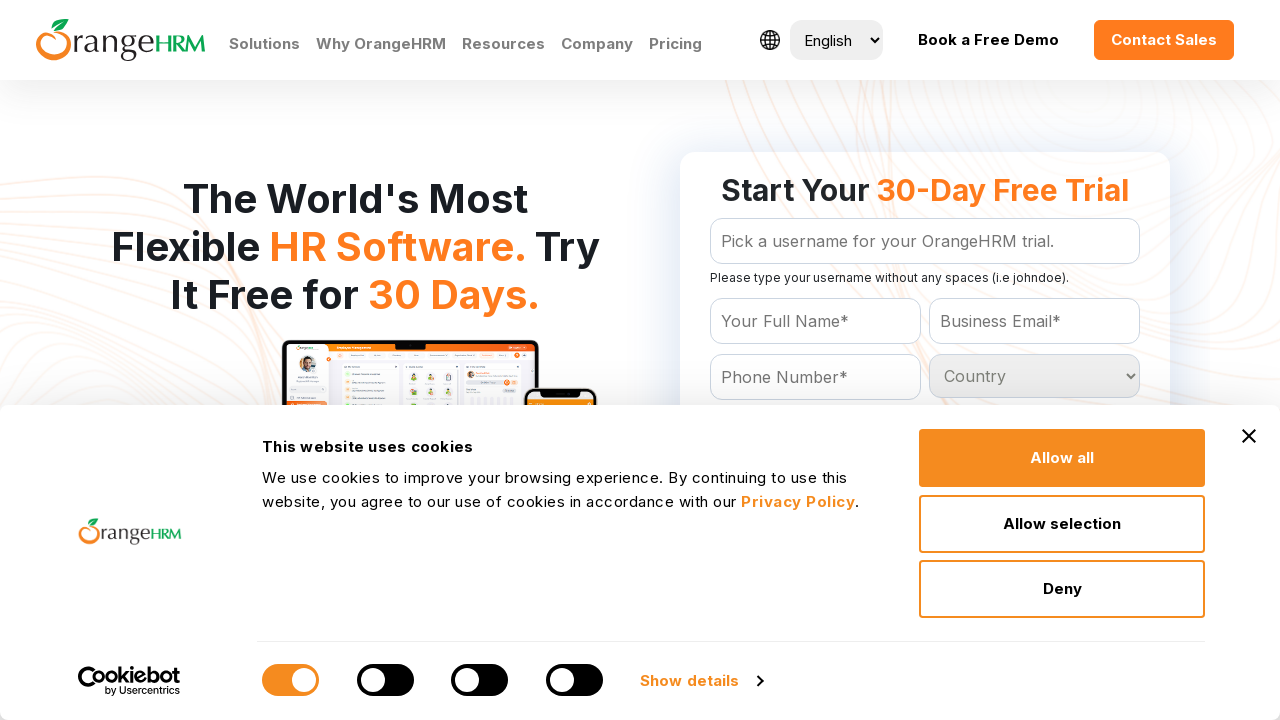

Country dropdown selector became visible
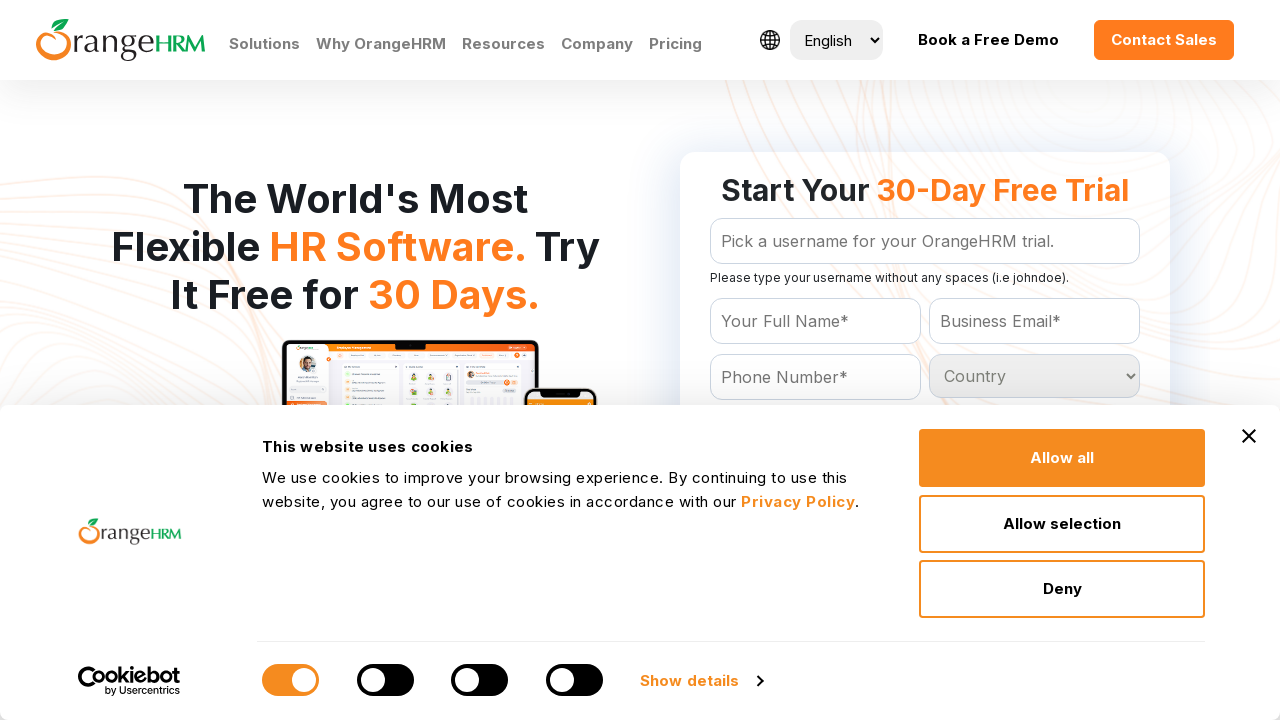

Selected 'India' from the country dropdown on #Form_getForm_Country
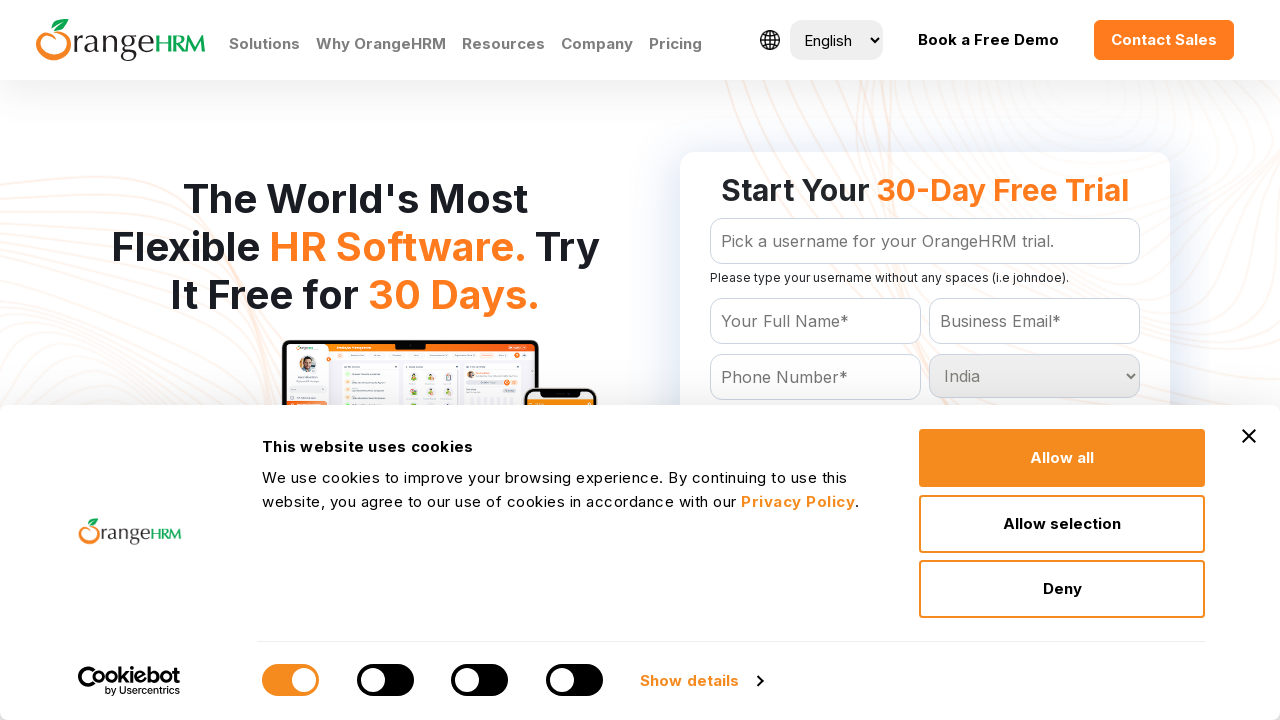

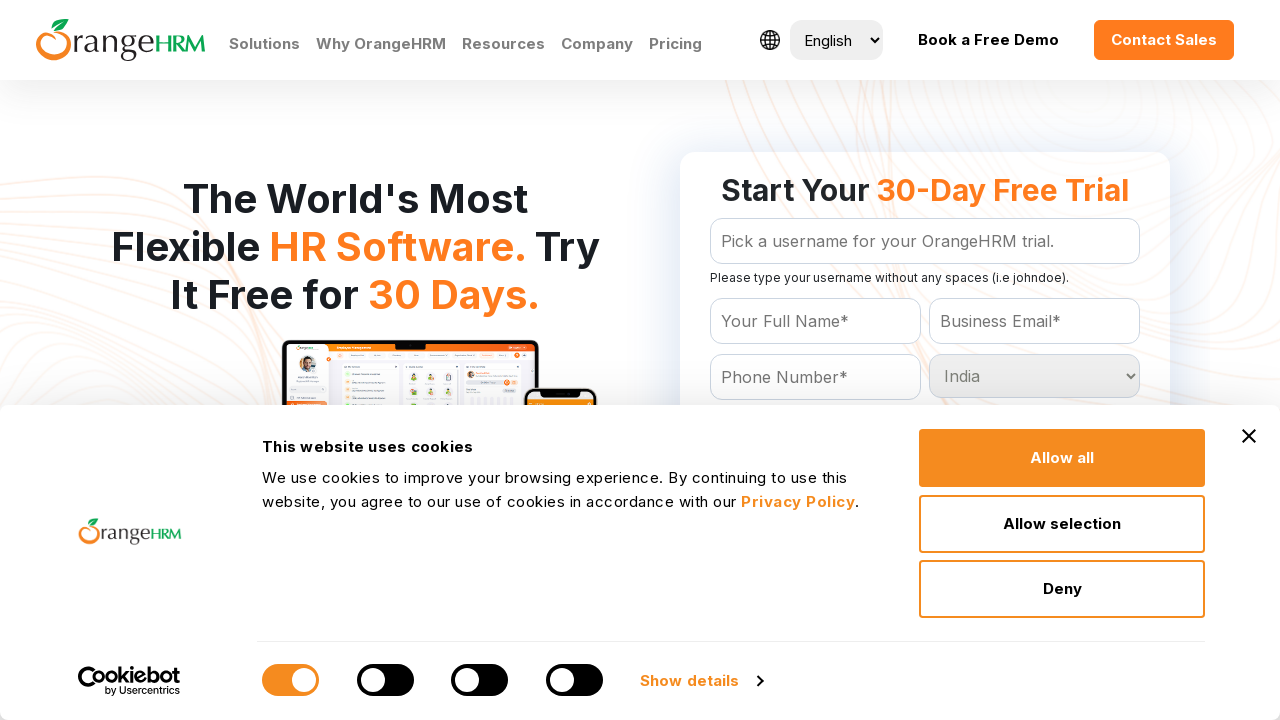